Tests responsive design by resizing the browser viewport to various dimensions (desktop, tablet, and mobile sizes) to verify the page renders correctly at different screen sizes.

Starting URL: https://www.getcalley.com/calley-pro-features/

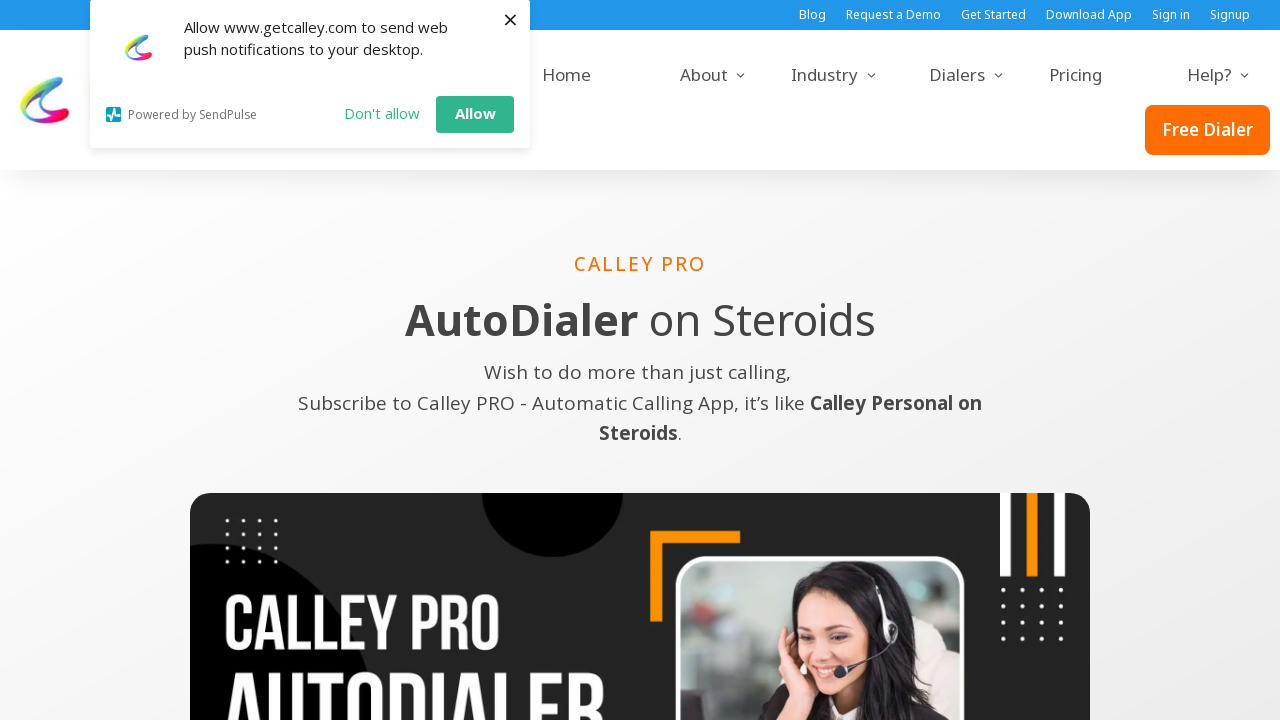

Set viewport to desktop size (1920x1080)
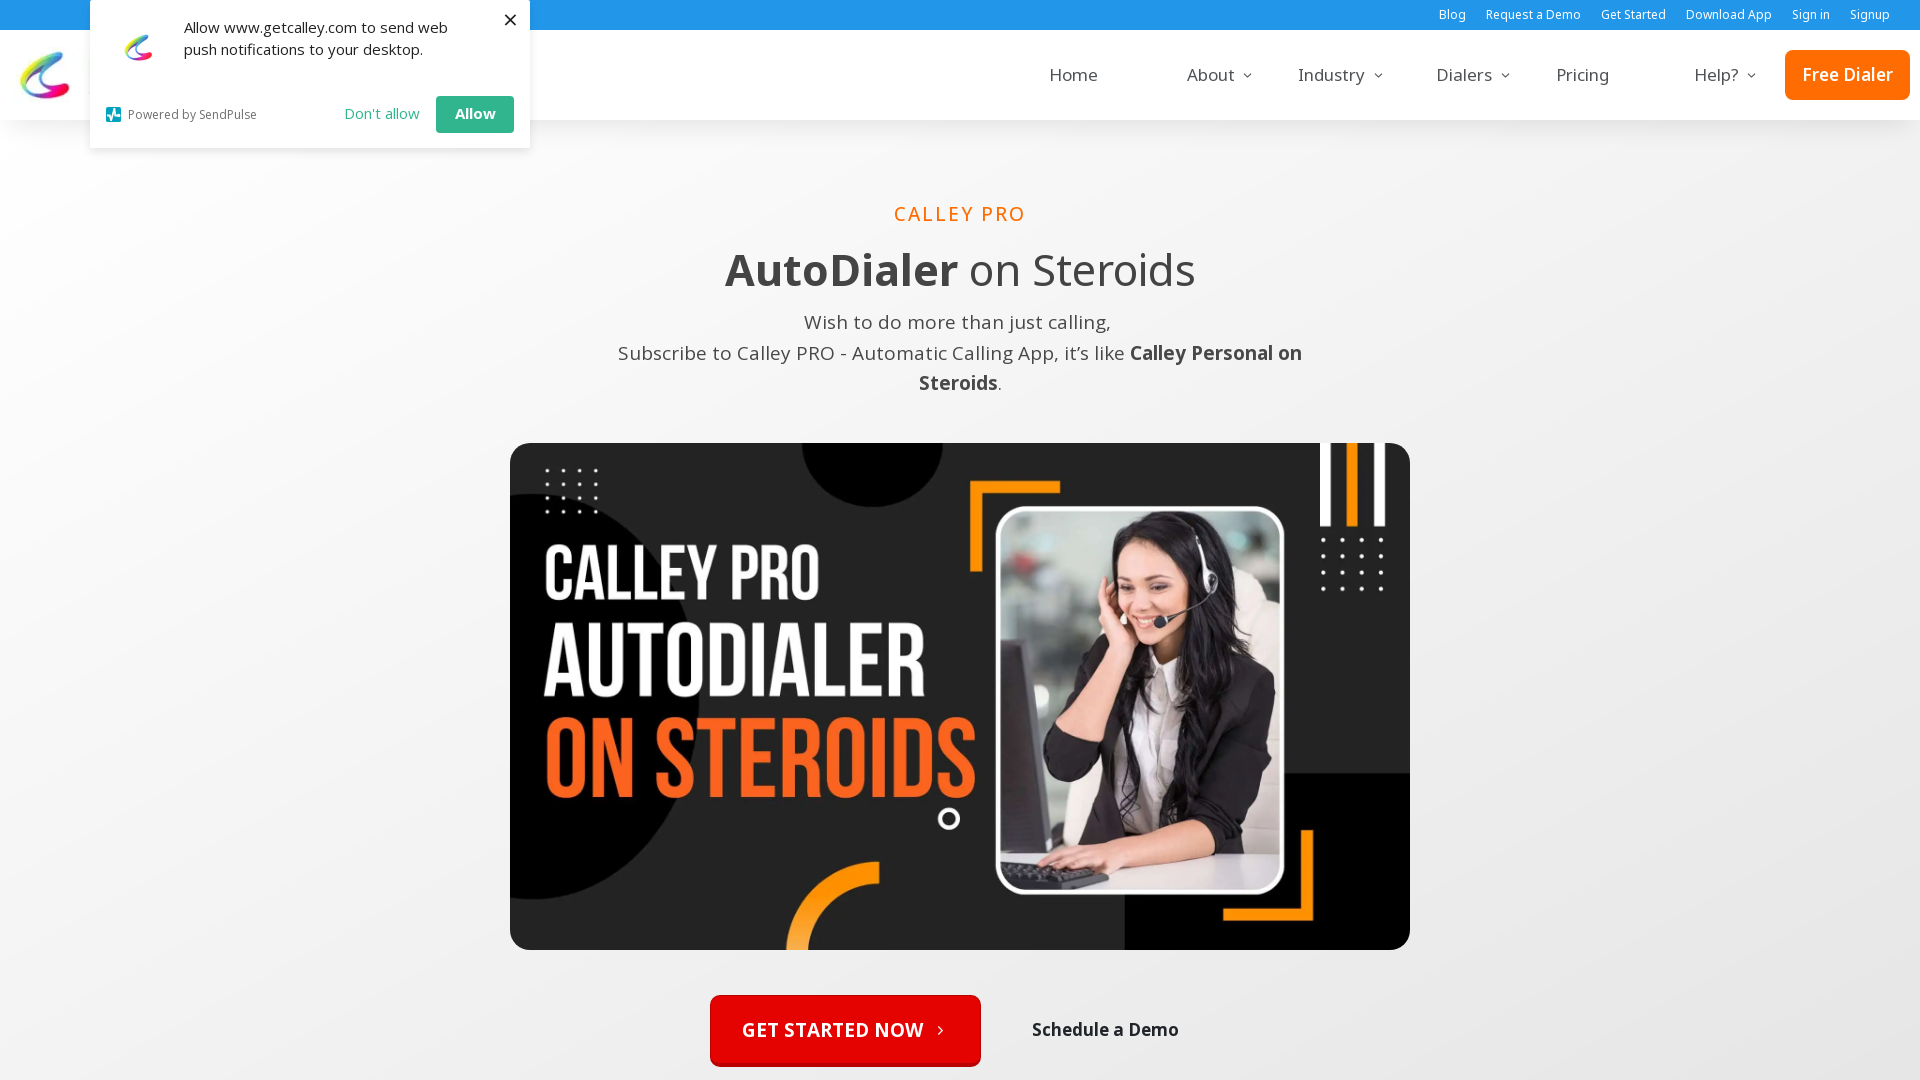

Waited 2 seconds for page to adjust to 1920x1080 viewport
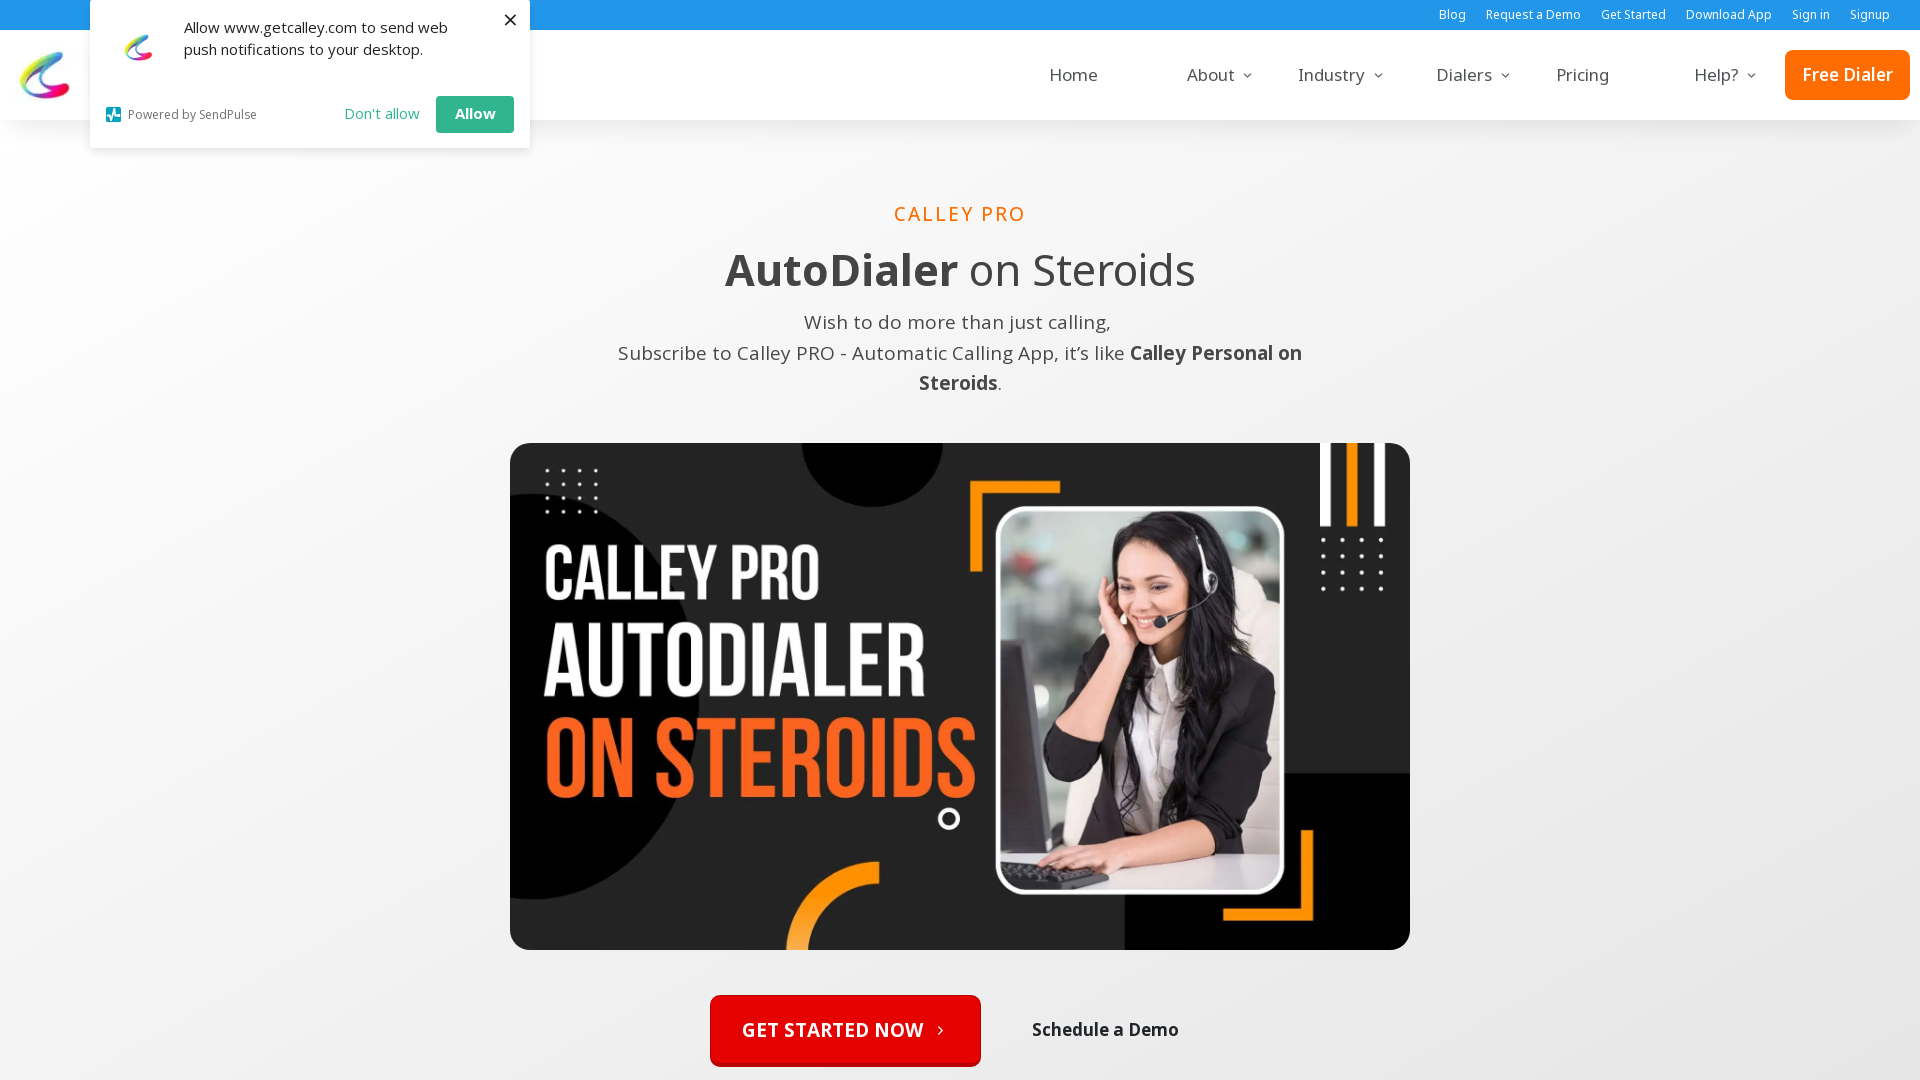

Set viewport to laptop size (1536x864)
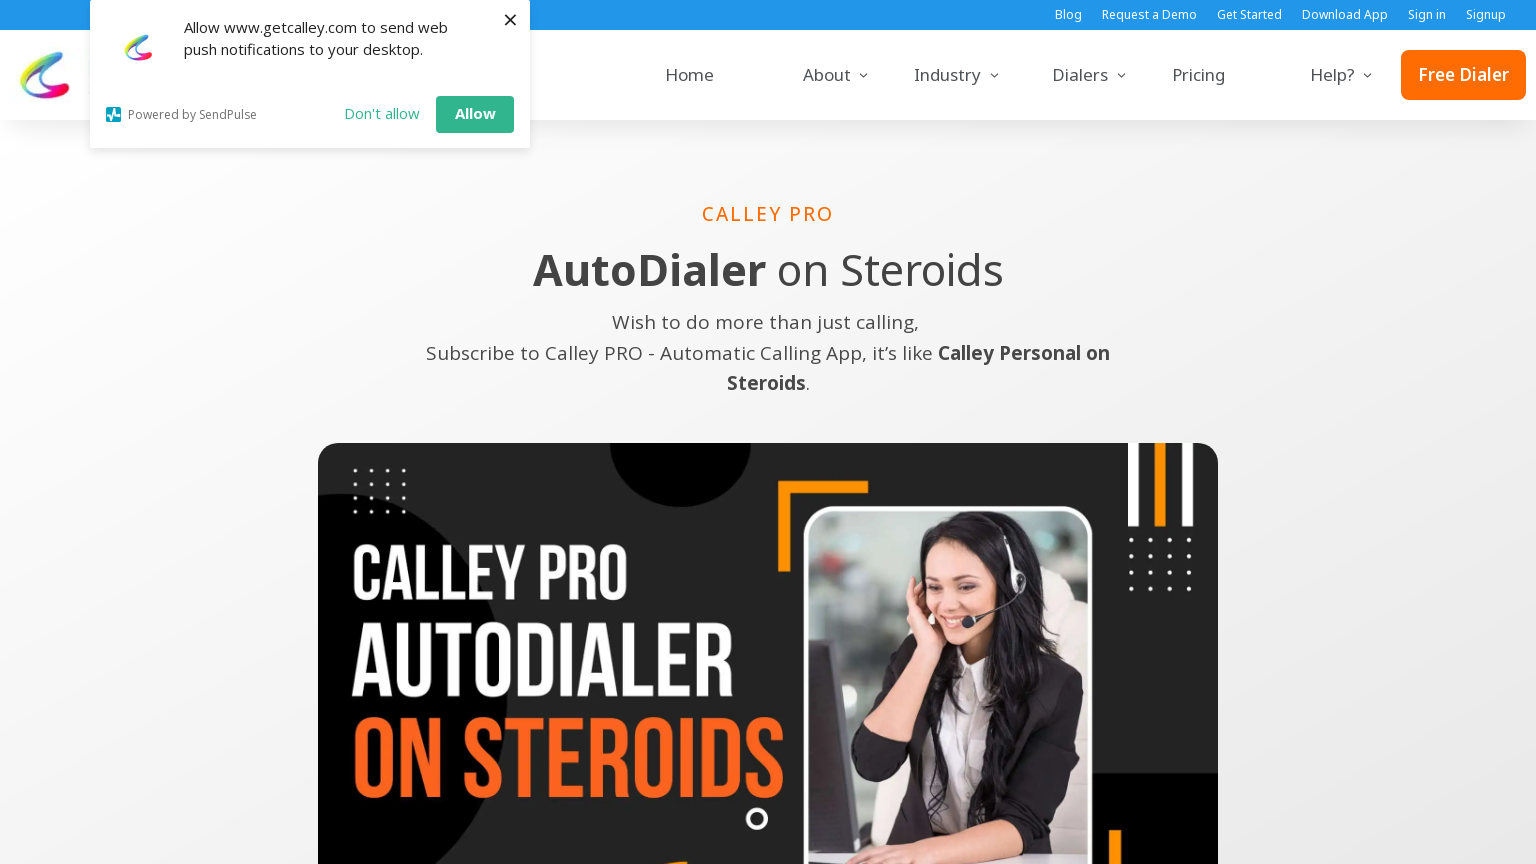

Waited 2 seconds for page to adjust to 1536x864 viewport
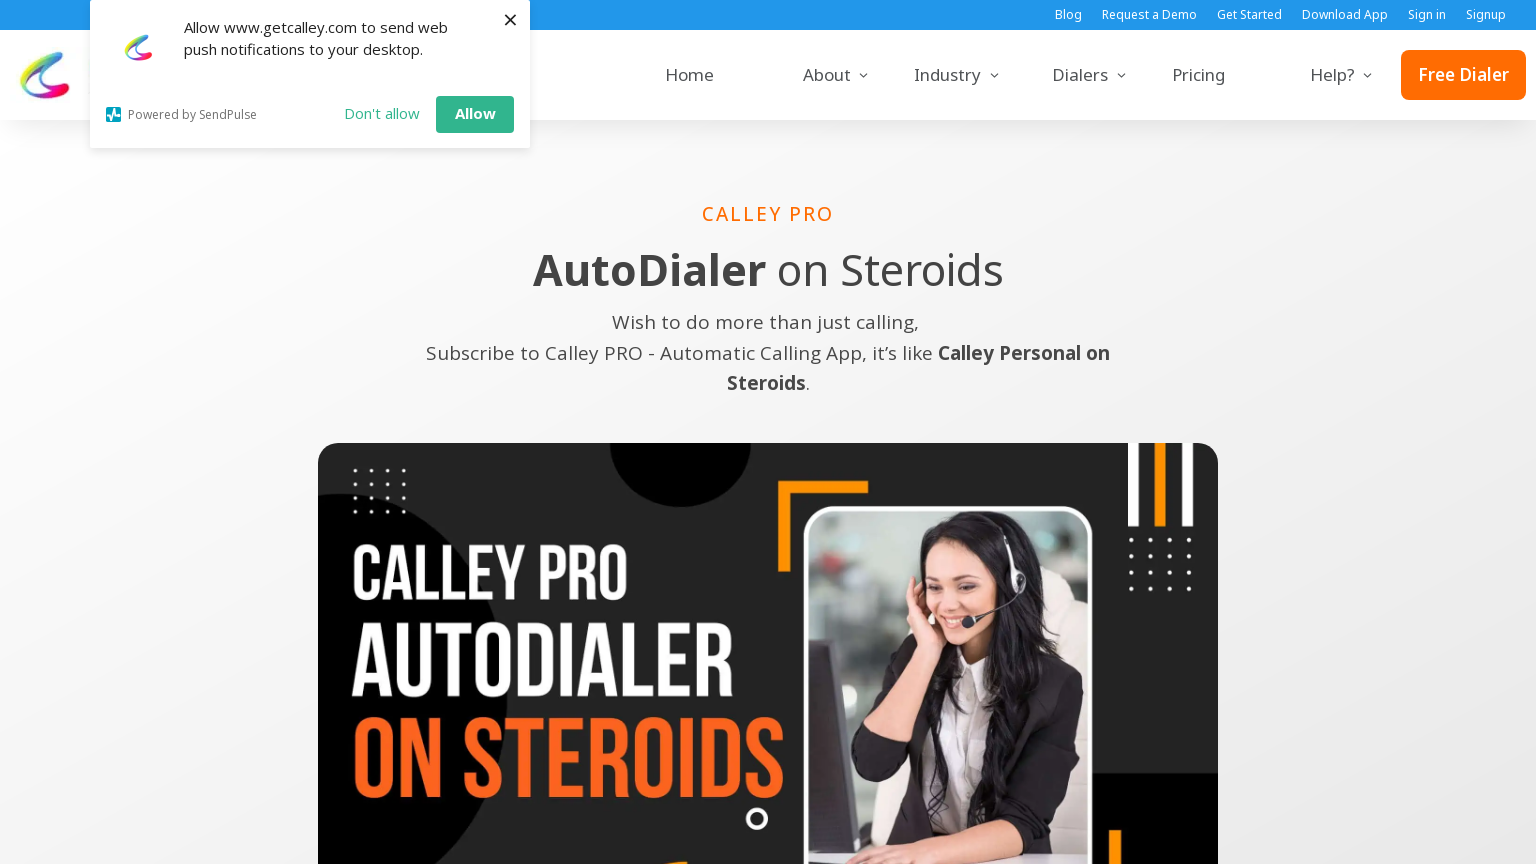

Set viewport to smaller laptop size (1366x768)
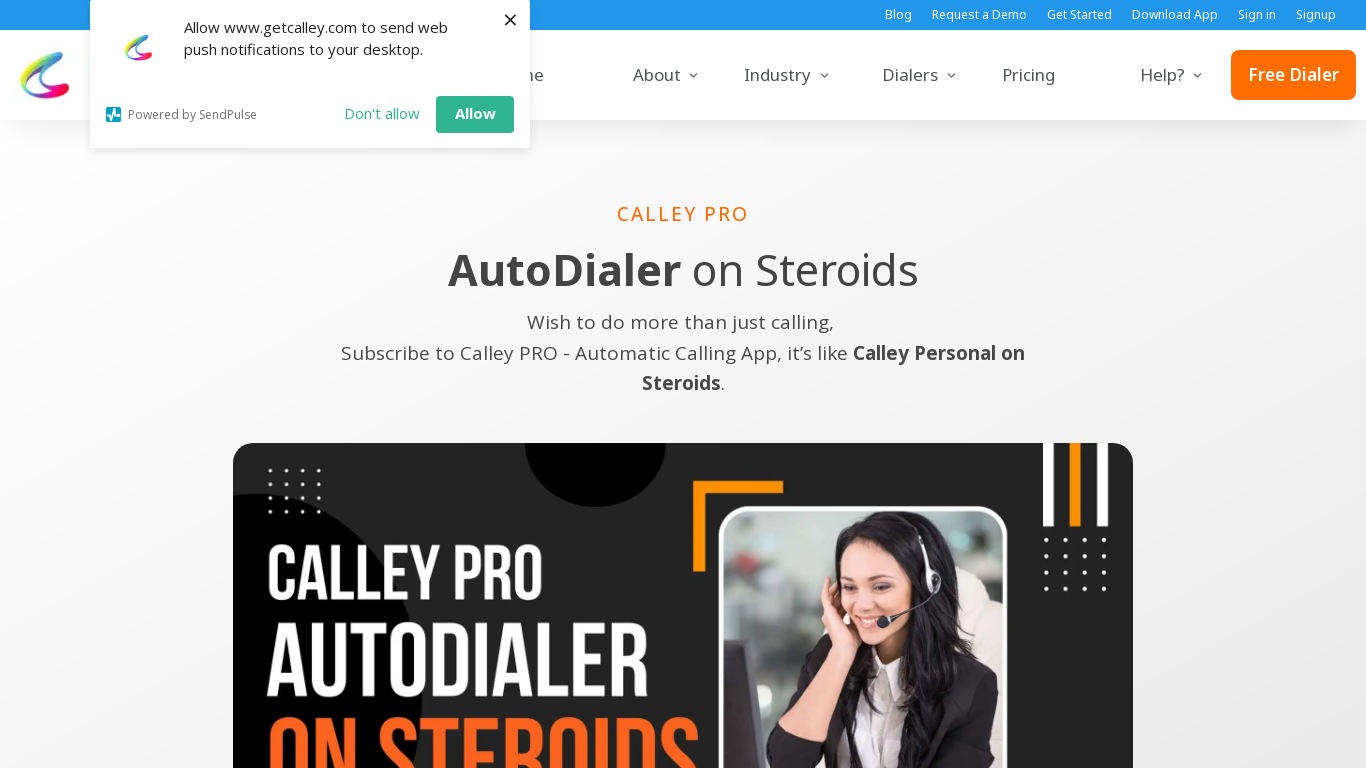

Waited 2 seconds for page to adjust to 1366x768 viewport
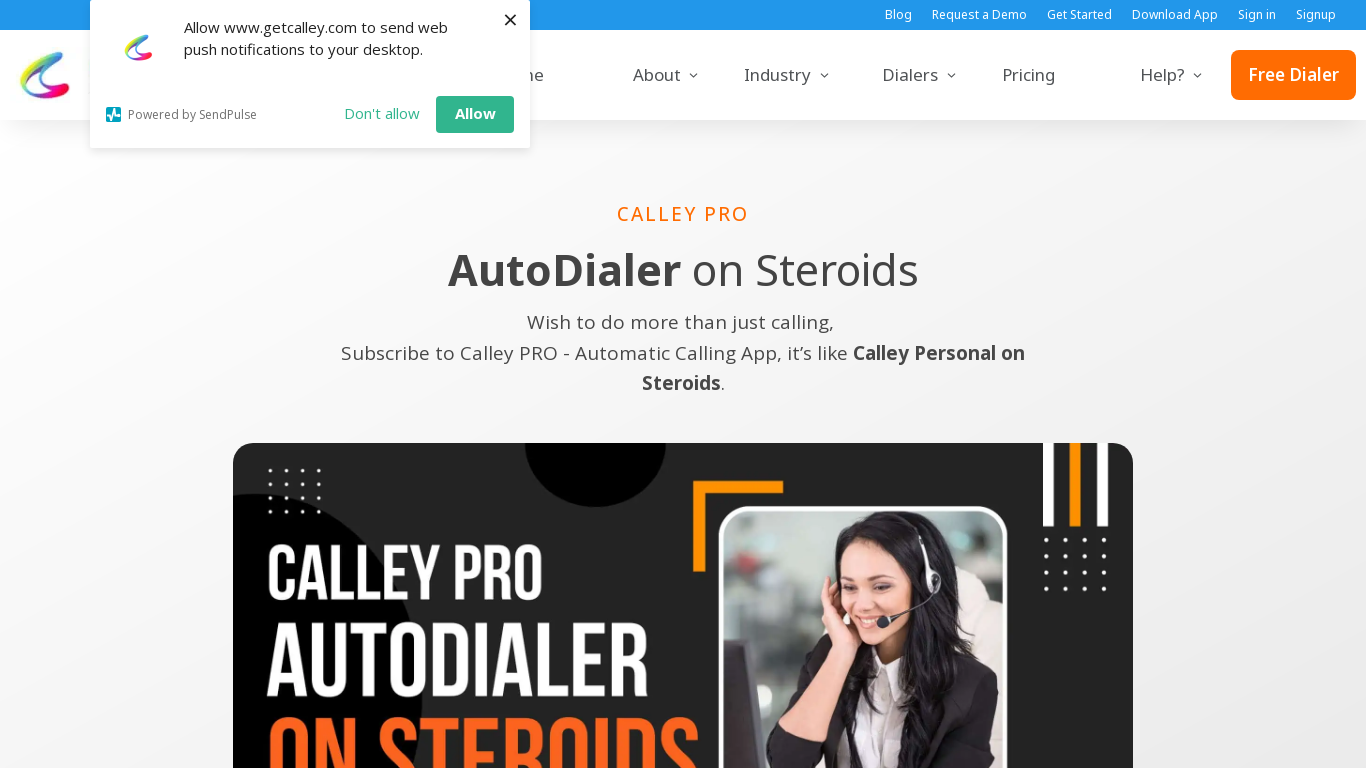

Set viewport to mobile portrait size (360x640)
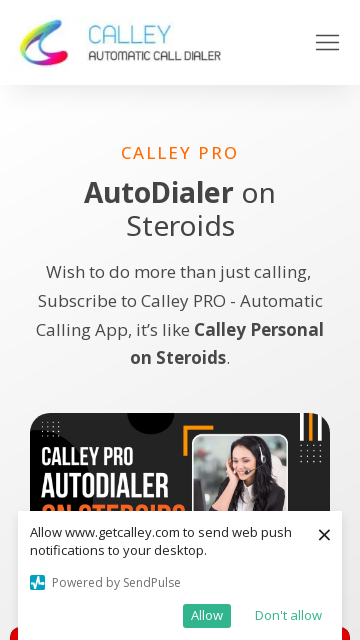

Waited 2 seconds for page to adjust to 360x640 viewport
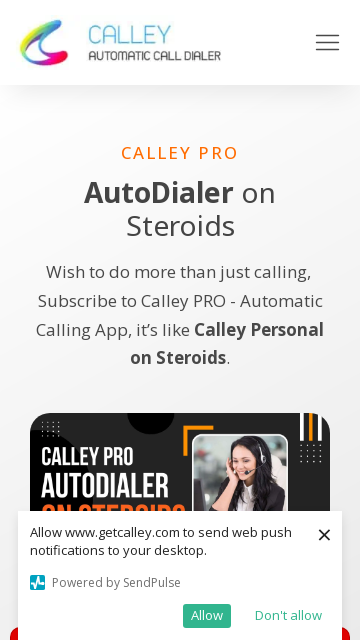

Set viewport to iPhone XR/11 size (414x896)
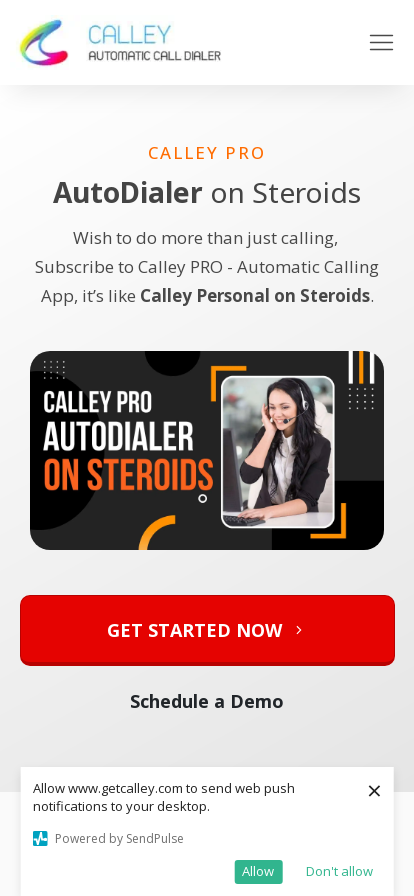

Waited 2 seconds for page to adjust to 414x896 viewport
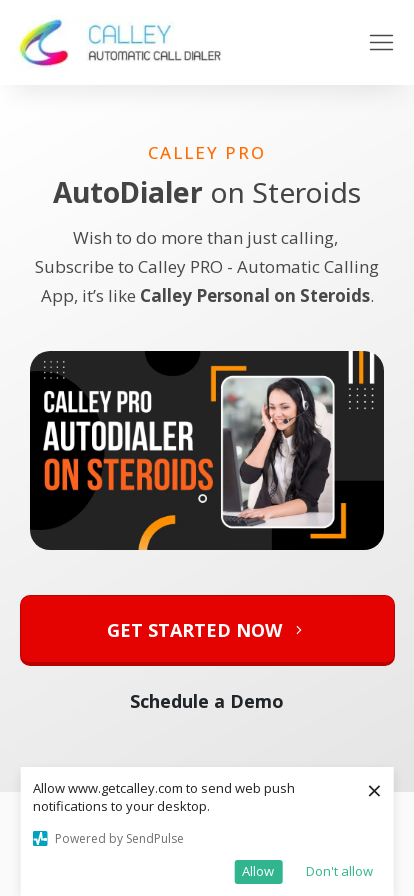

Set viewport to iPhone 6/7/8 size (375x667)
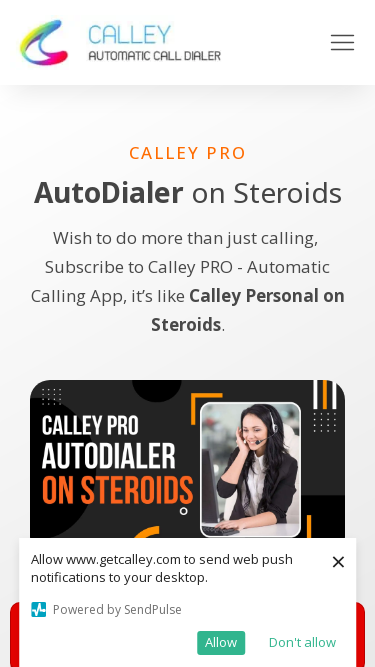

Waited 2 seconds for page to adjust to 375x667 viewport
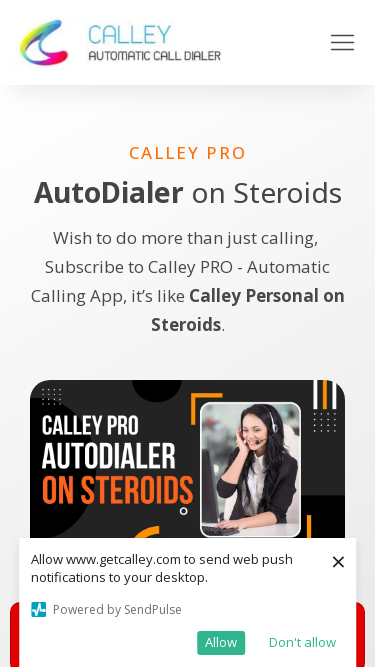

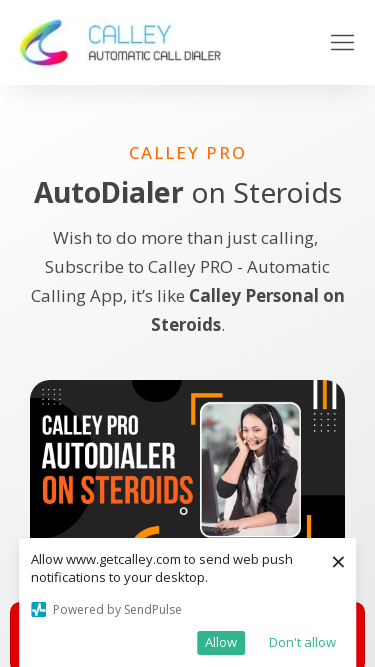